Navigates to the Puma India website homepage and maximizes the browser window

Starting URL: https://in.puma.com/

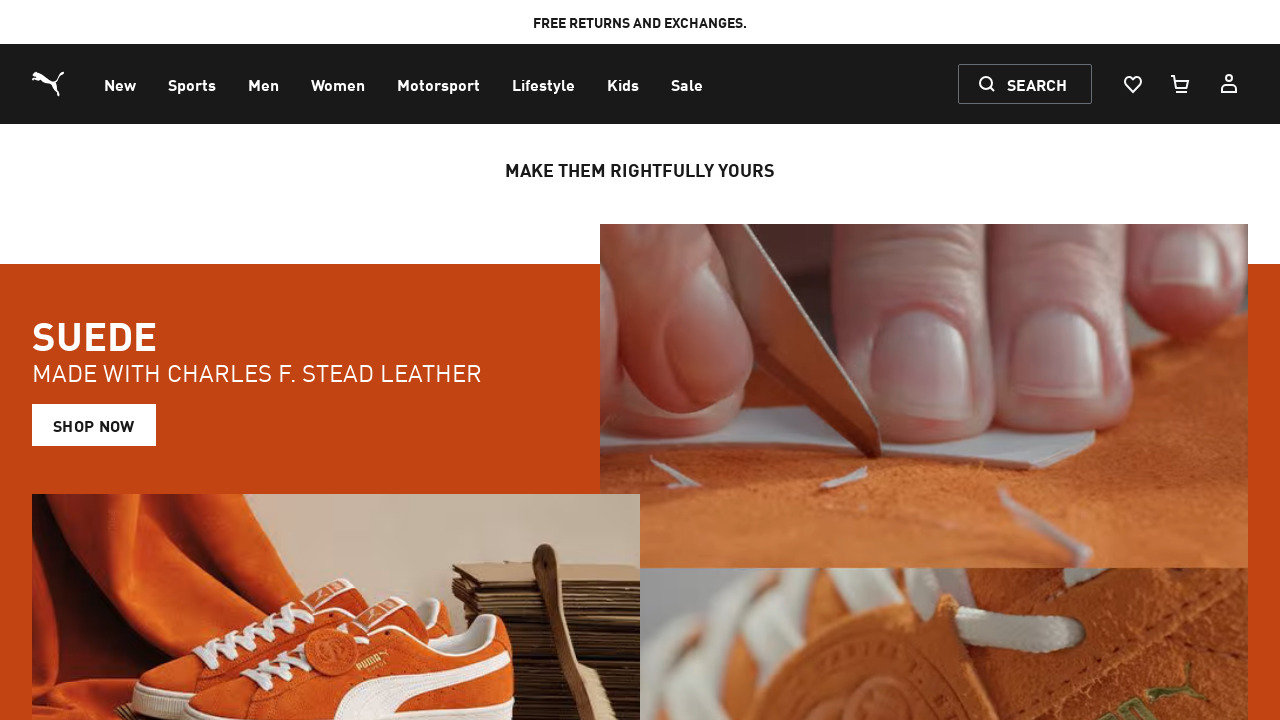

Waited for Puma India homepage to load (DOM content loaded)
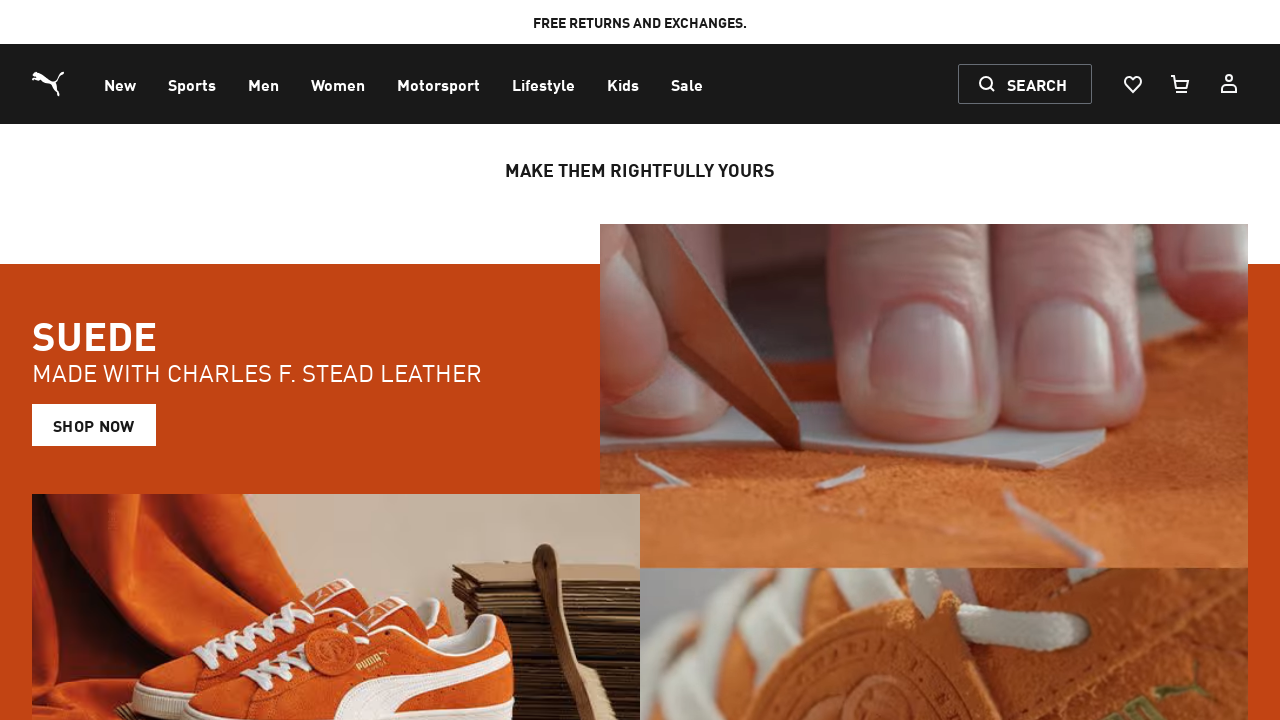

Maximized browser window to 1920x1080
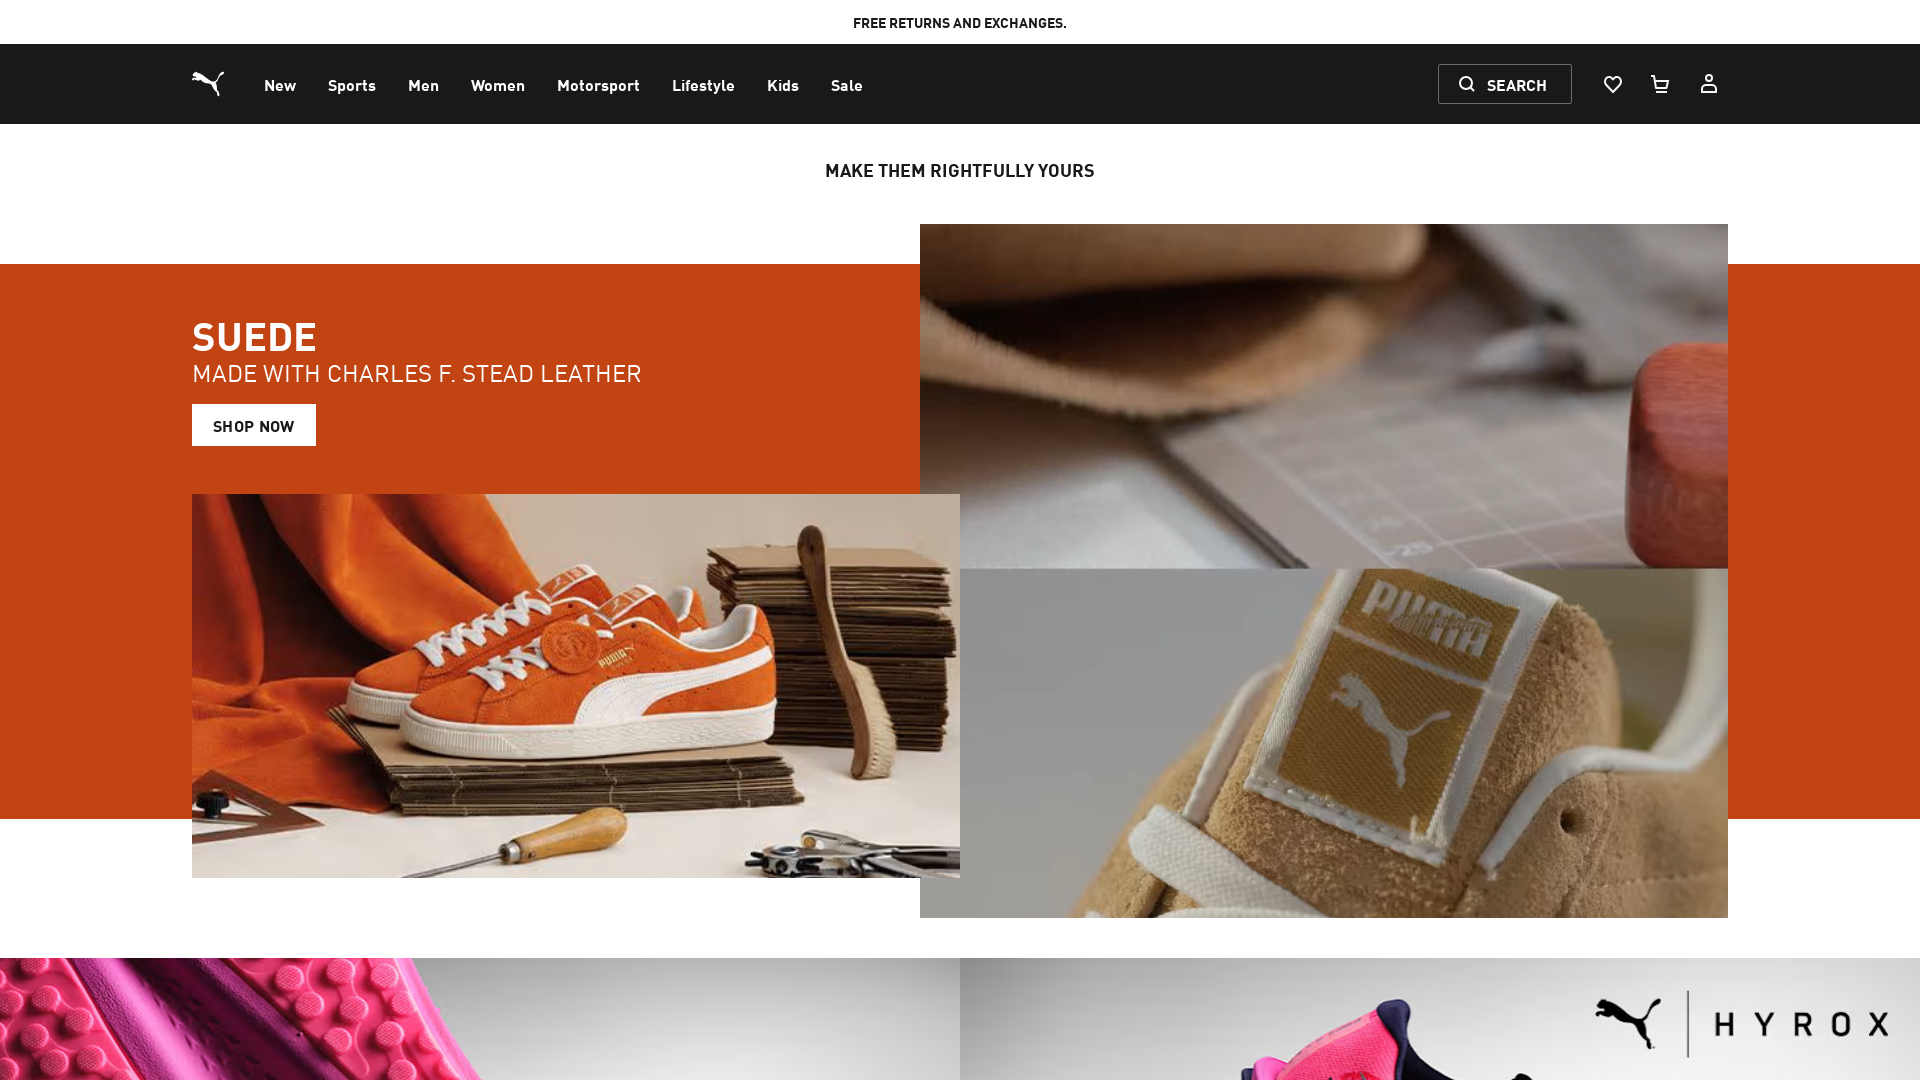

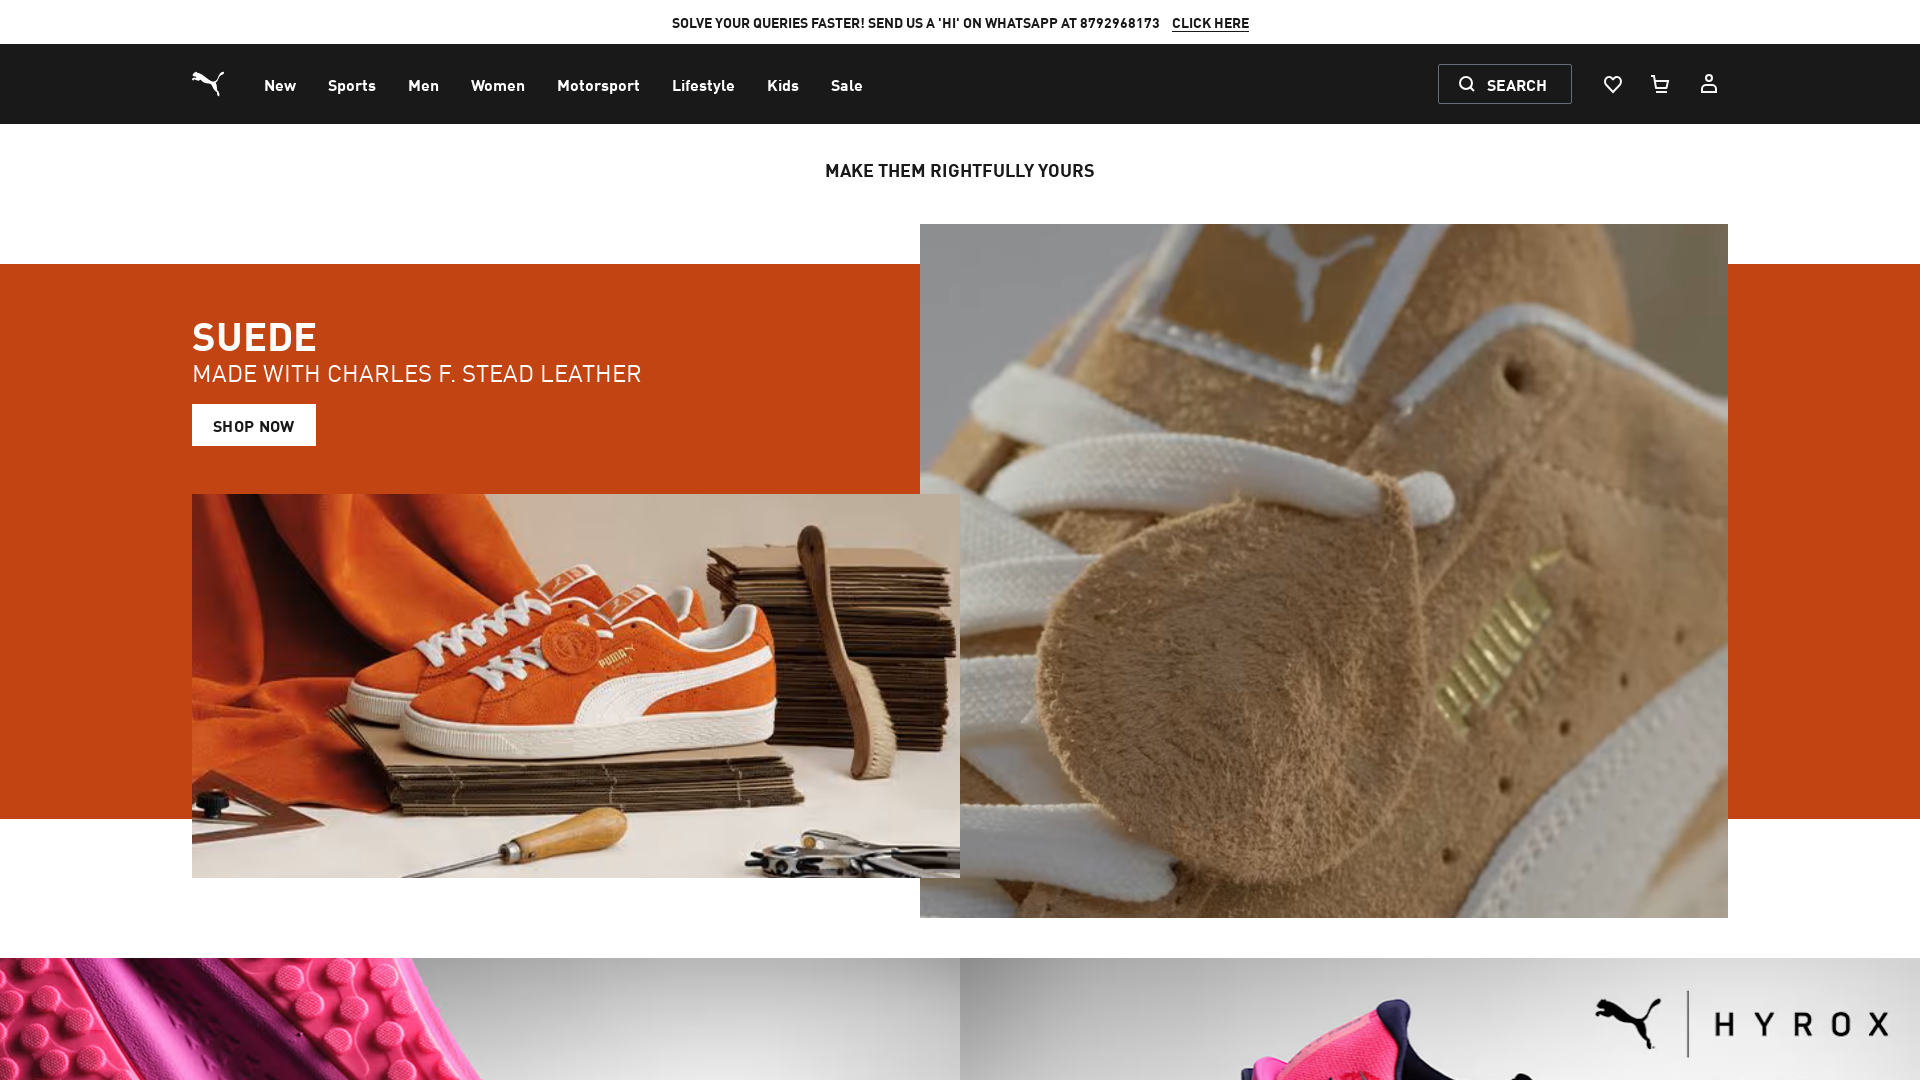